Tests a registration form by filling in first name, last name, and email fields, then submitting the form and verifying the success message is displayed.

Starting URL: http://suninjuly.github.io/registration1.html

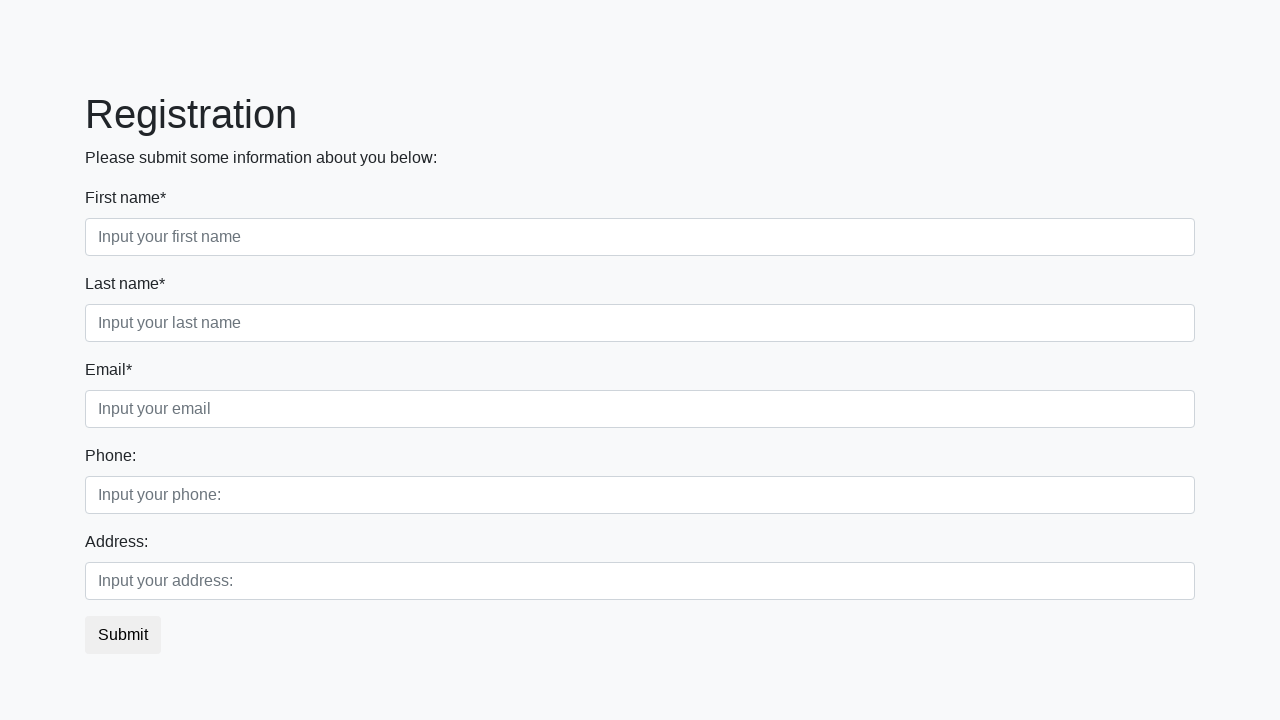

Filled first name field with 'Jonathan' on input[placeholder="Input your first name"]
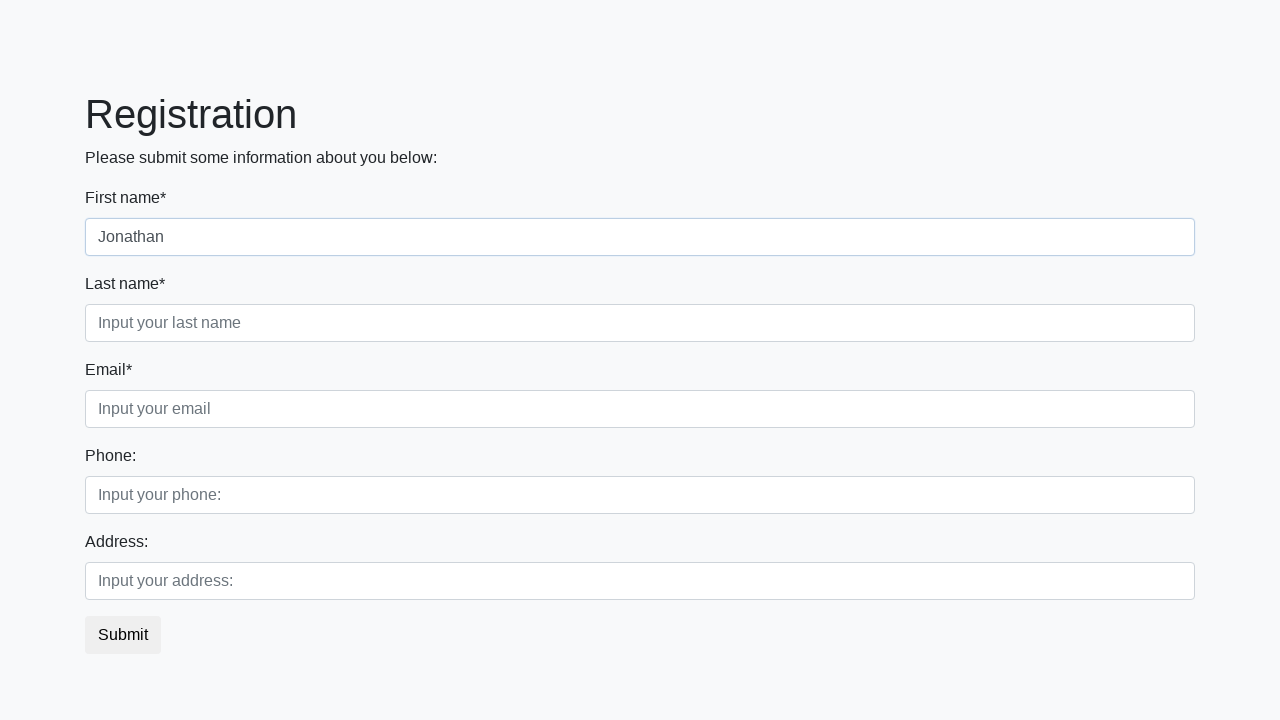

Filled last name field with 'Smith' on input[placeholder="Input your last name"]
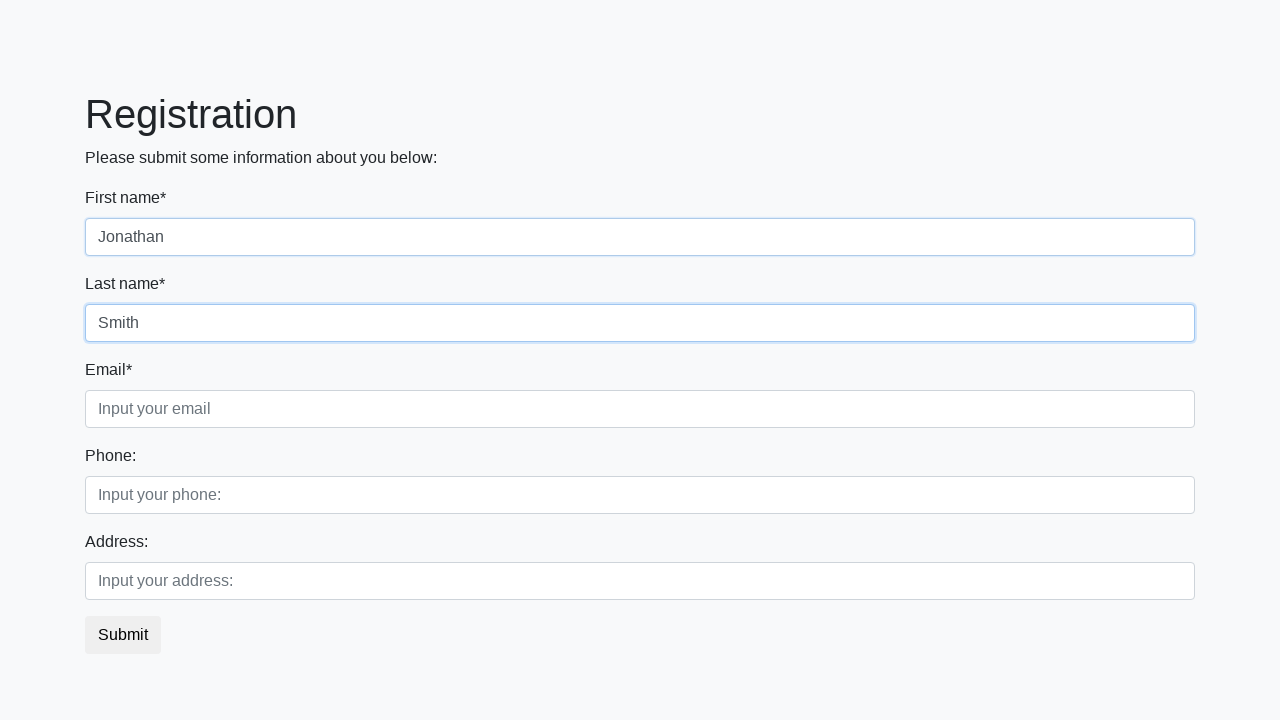

Filled email field with 'jonathan.smith@example.com' on input[placeholder="Input your email"]
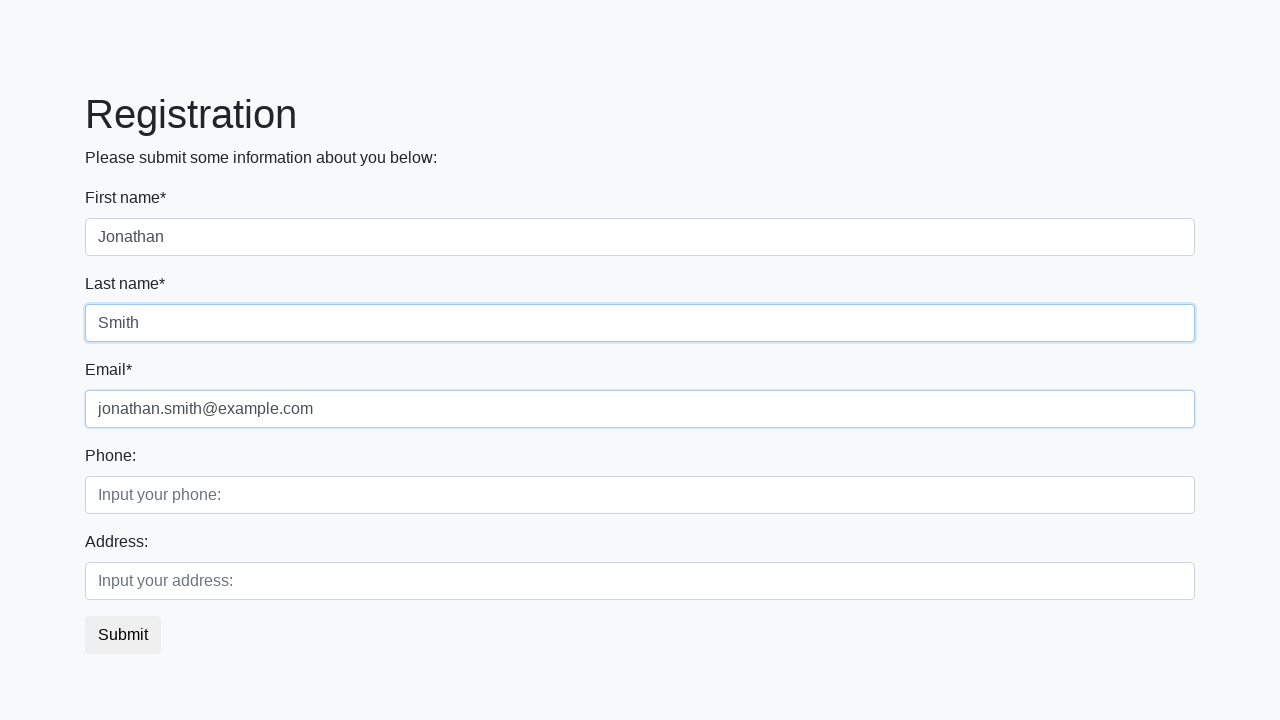

Clicked the submit button at (123, 635) on button.btn
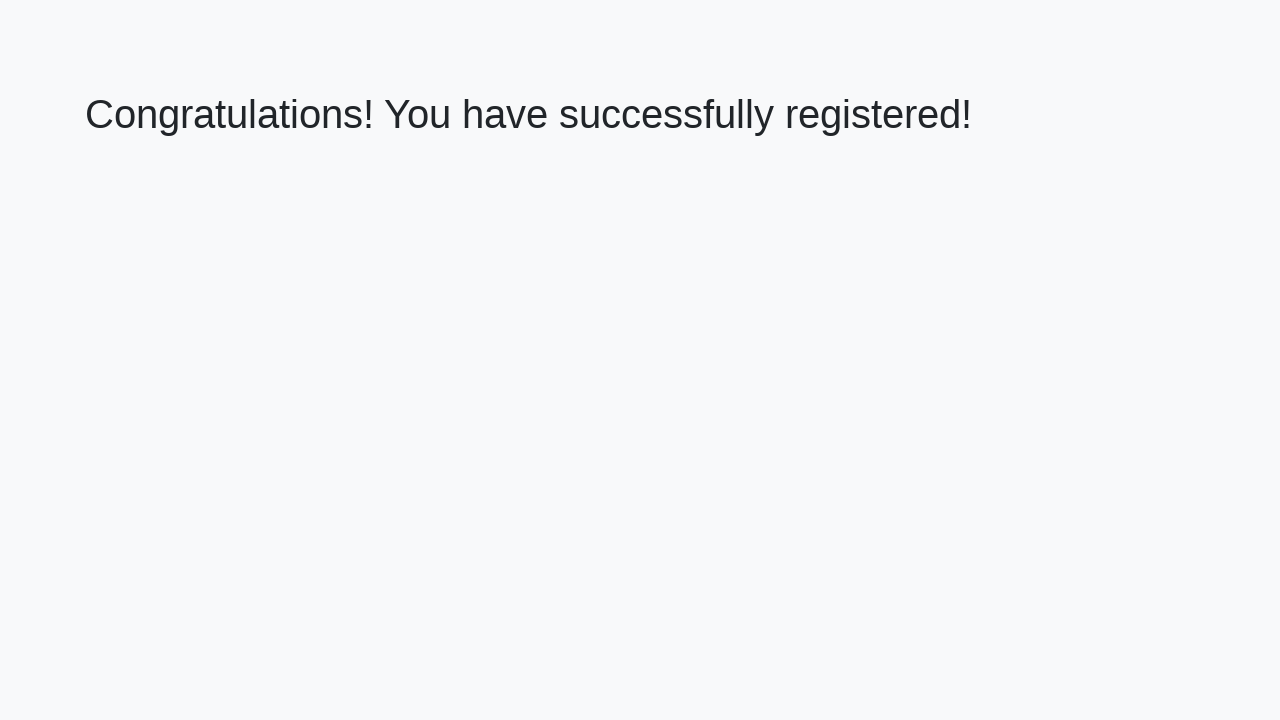

Success message heading loaded
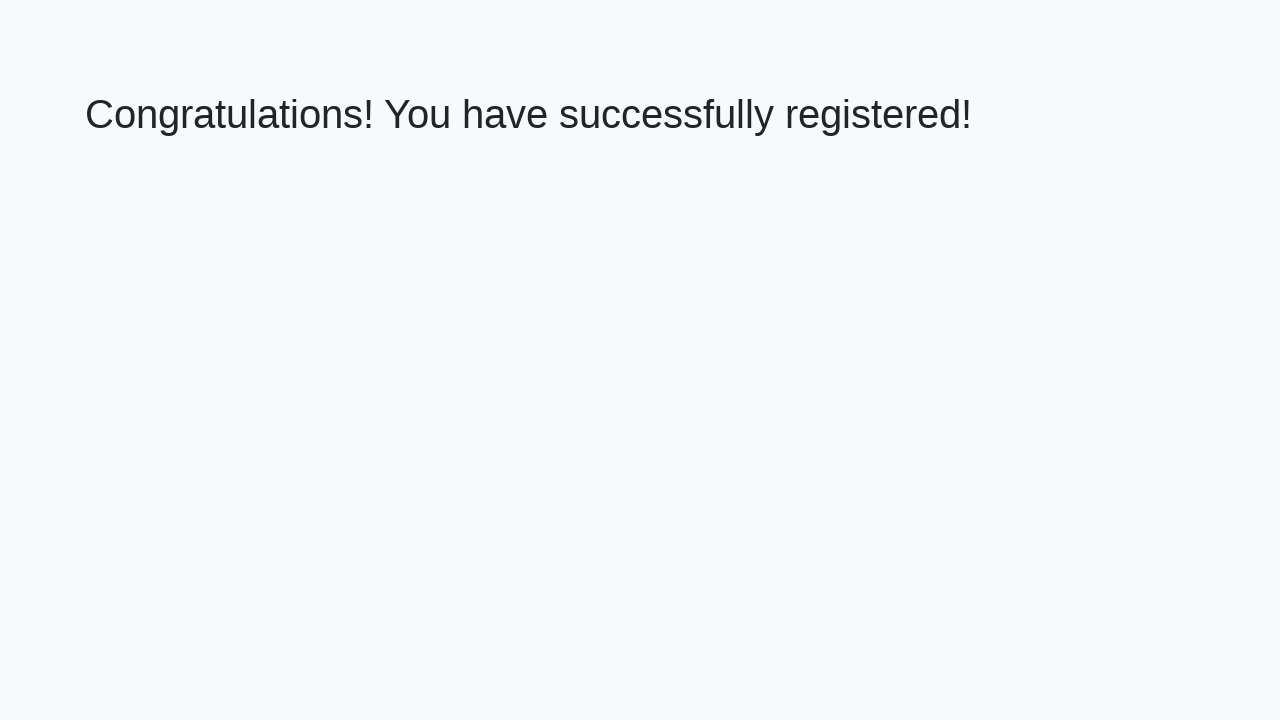

Retrieved success message text
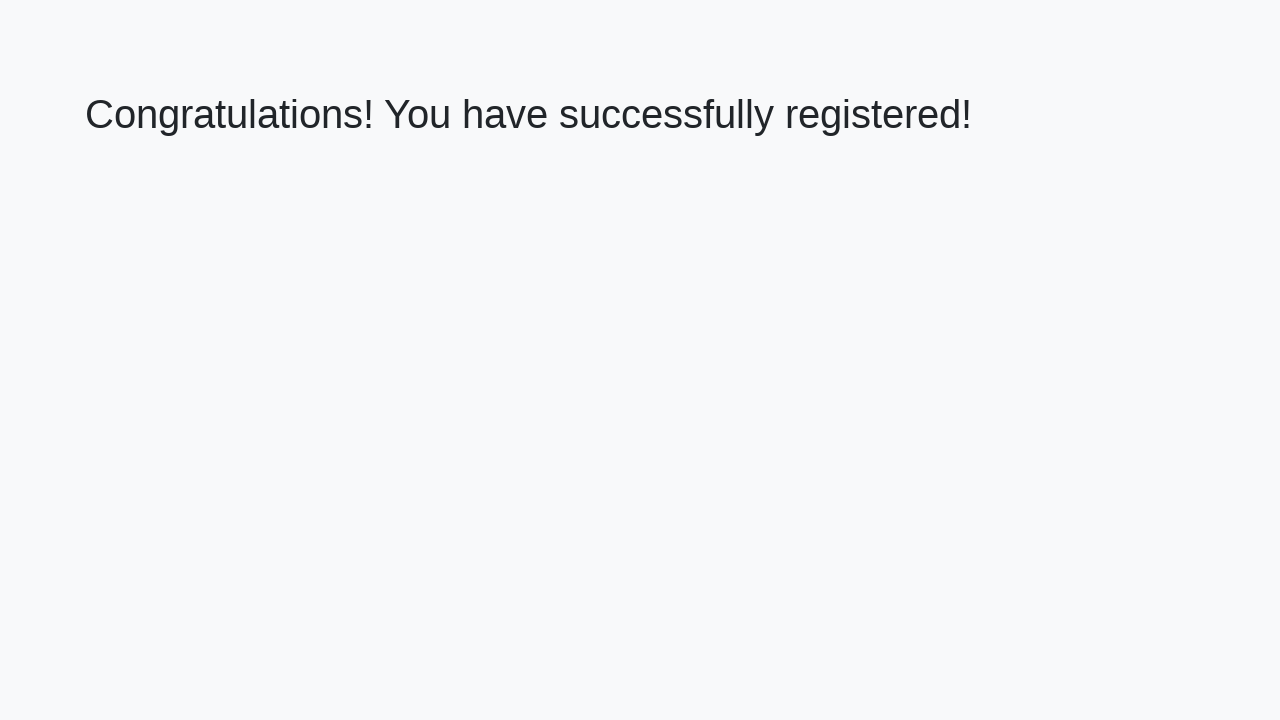

Verified success message matches expected text
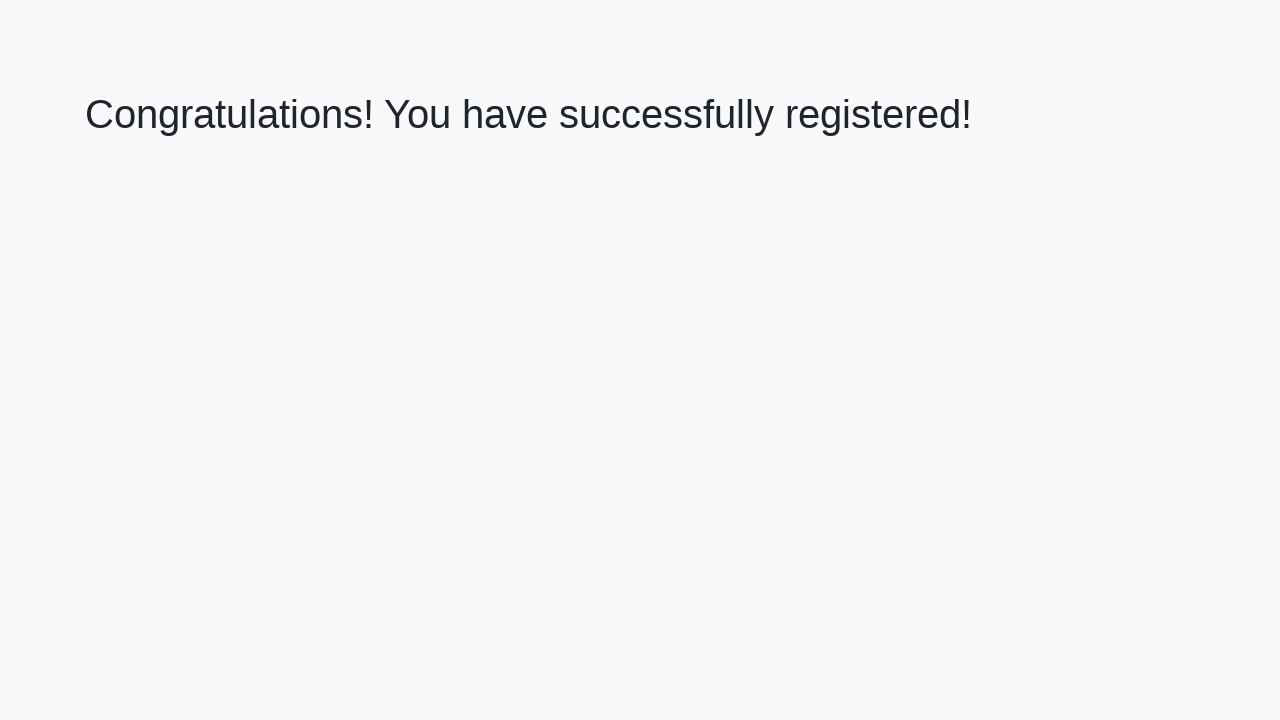

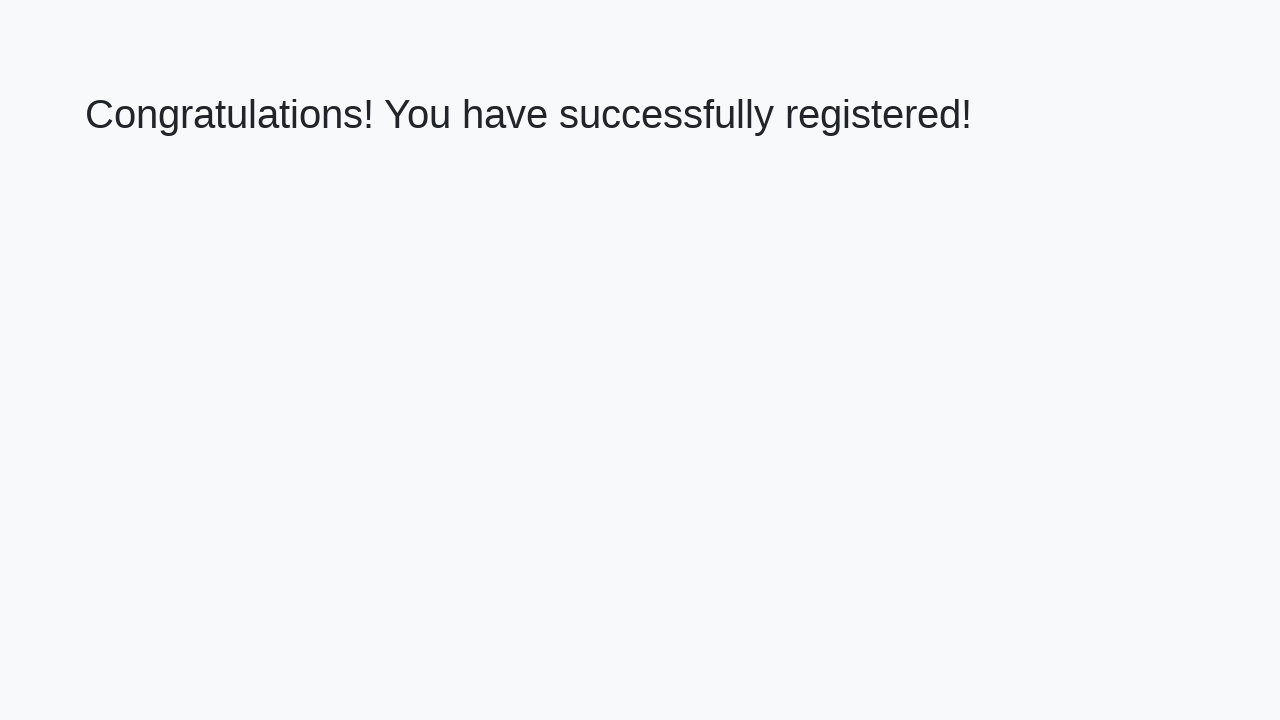